Tests a math challenge form by extracting a hidden value from an element attribute, calculating a logarithmic result, filling the answer, and submitting the form with checkbox and radio button selections.

Starting URL: https://suninjuly.github.io/get_attribute.html

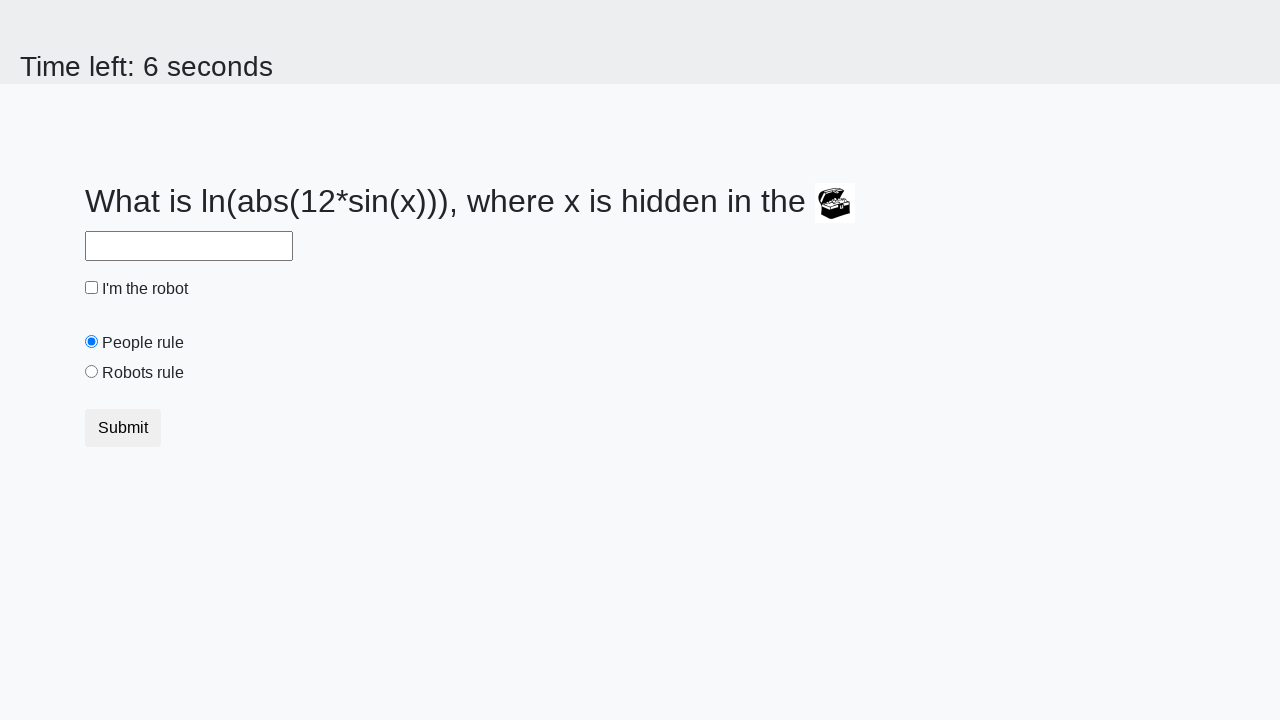

Located treasure element with hidden value
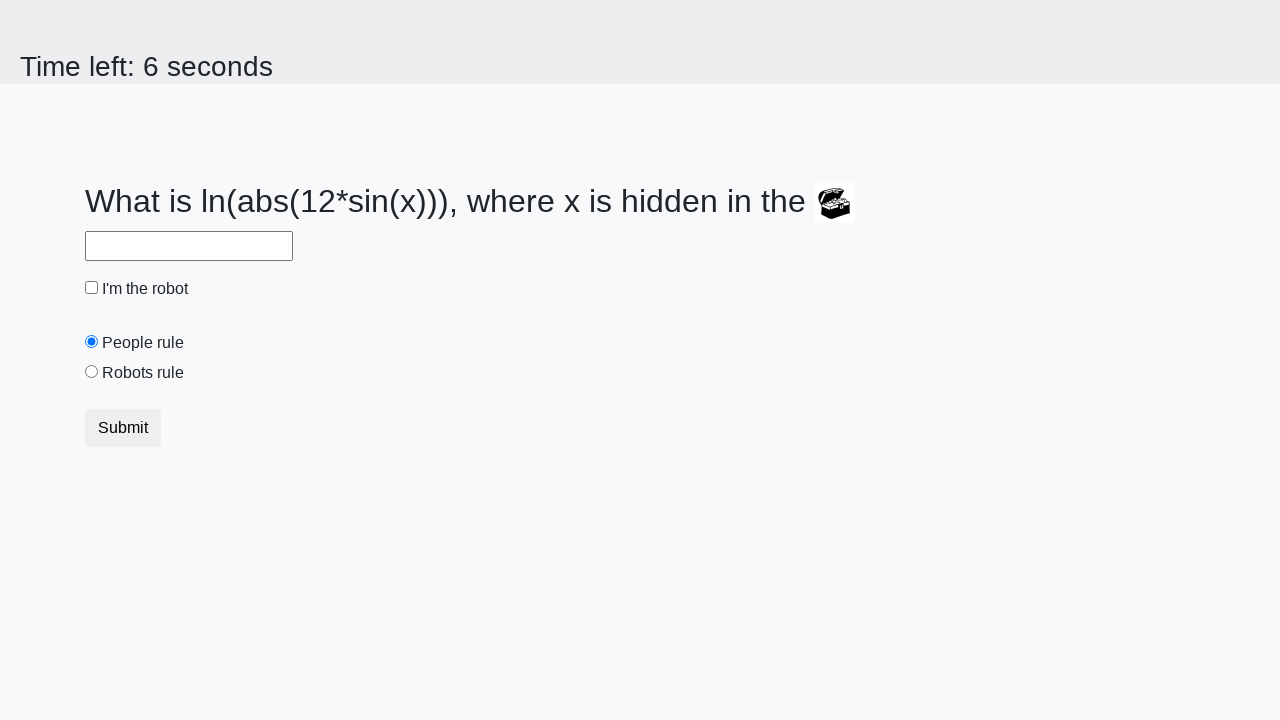

Extracted hidden attribute valuex from treasure element: 920
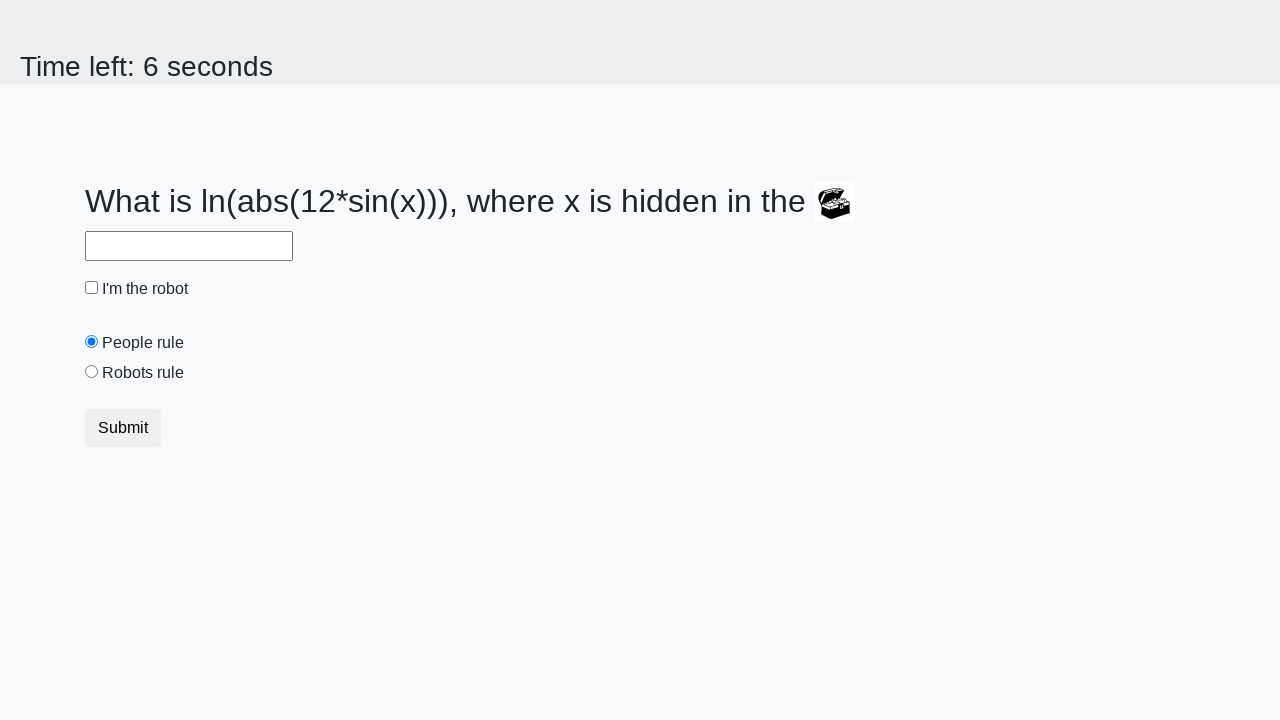

Calculated logarithmic result: 1.7249040895263252
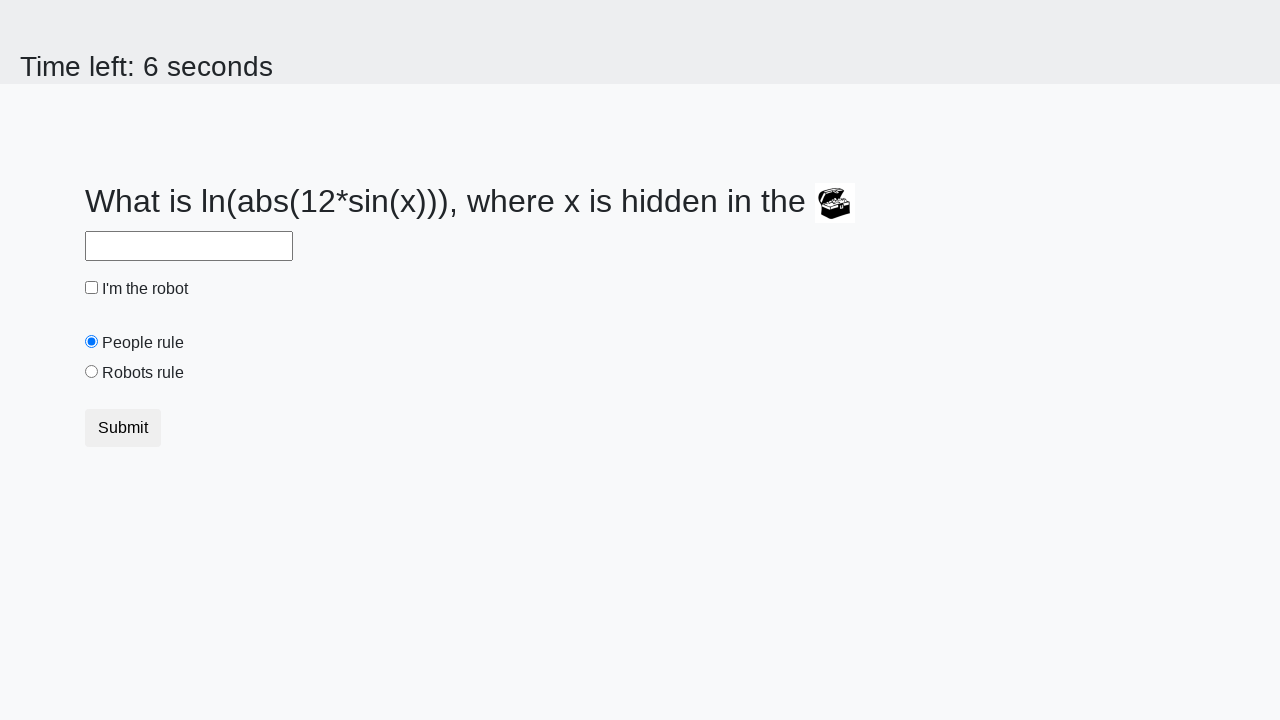

Filled answer field with calculated value: 1.7249040895263252 on #answer
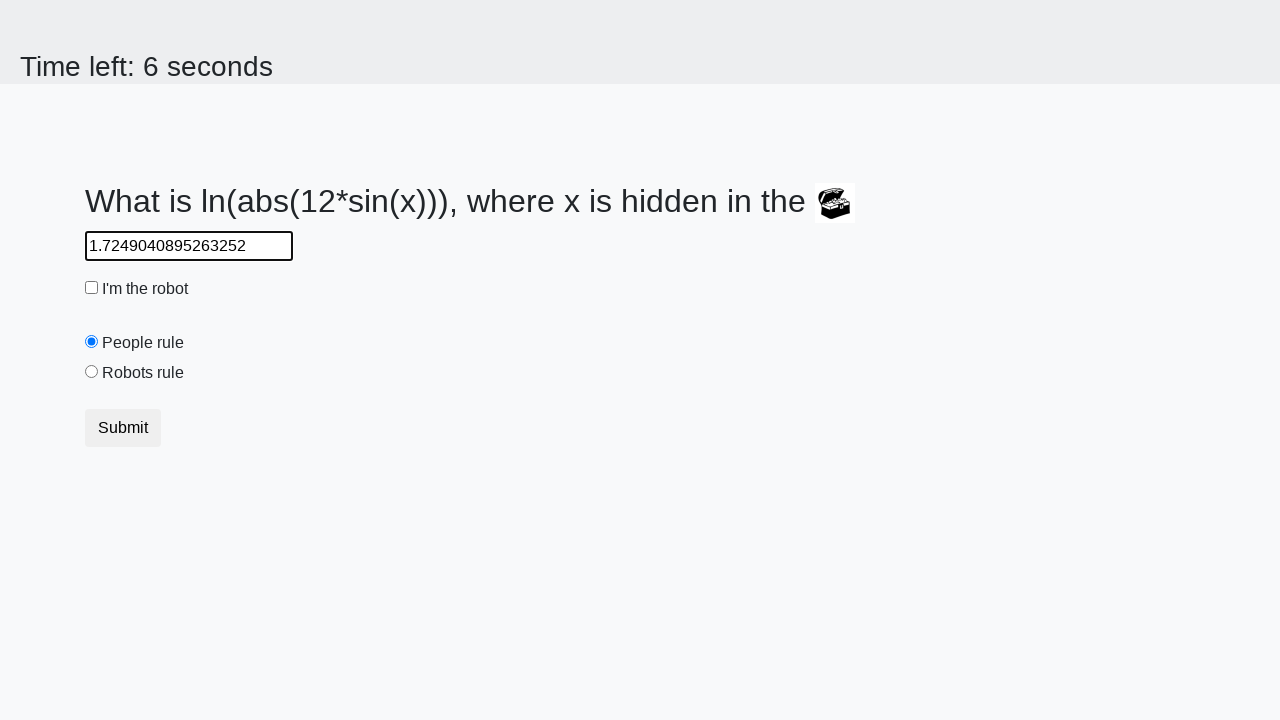

Clicked robot checkbox at (92, 288) on #robotCheckbox
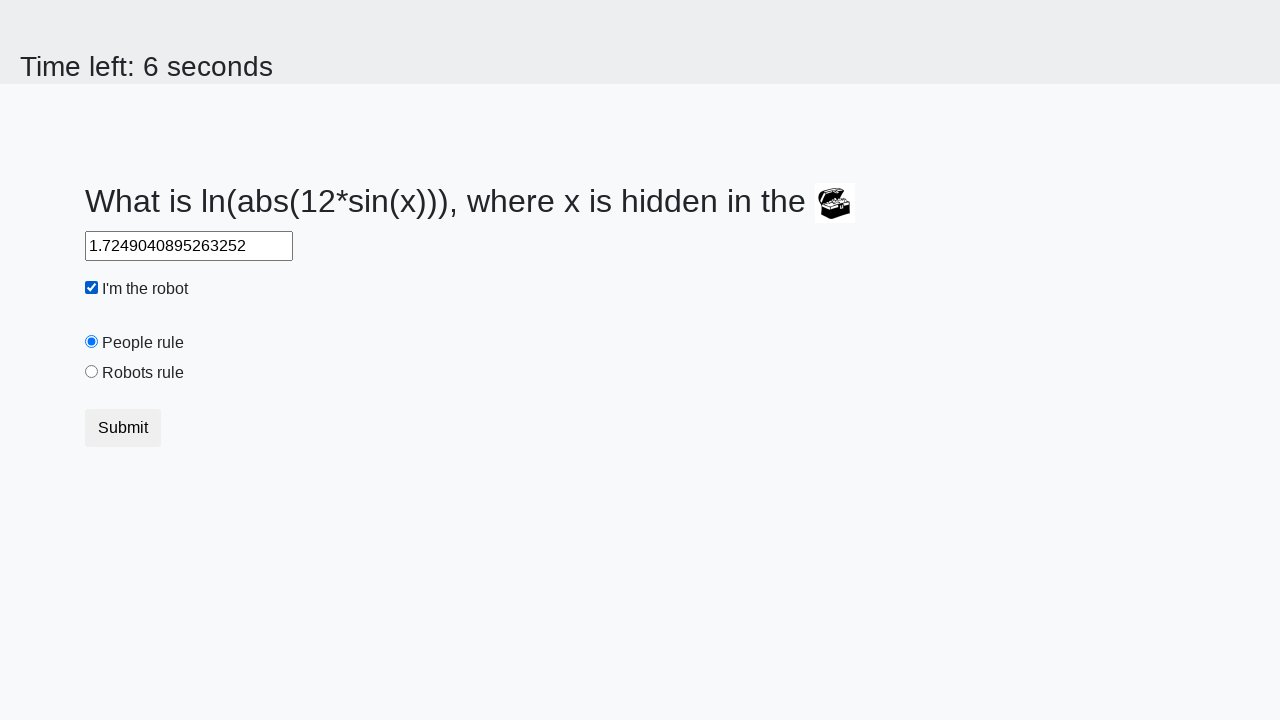

Clicked robots rule radio button at (92, 372) on #robotsRule
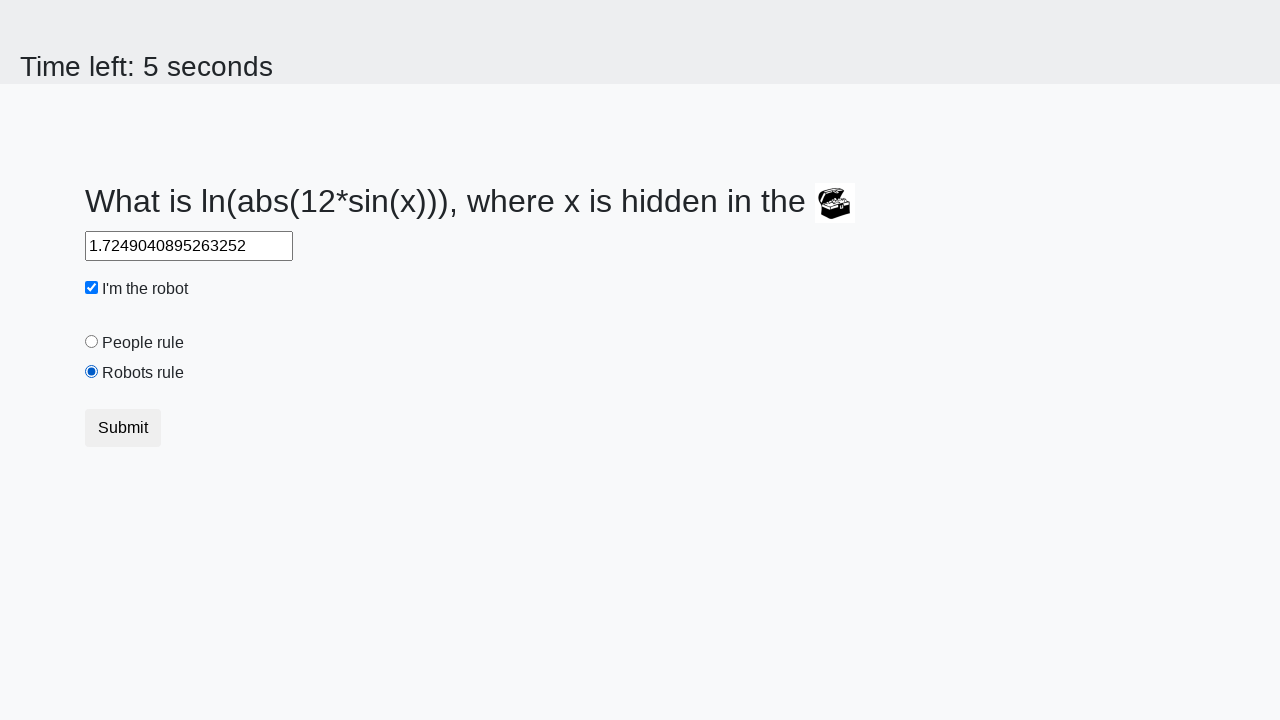

Clicked submit button to complete the challenge at (123, 428) on .btn
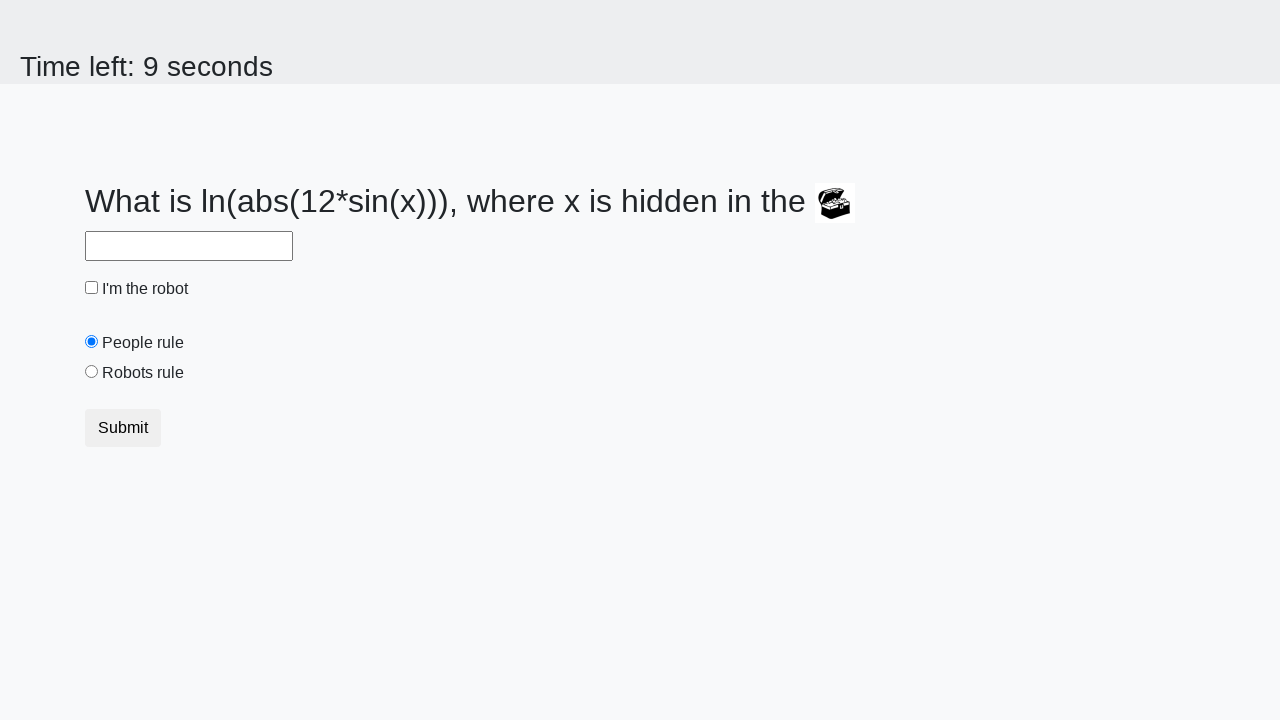

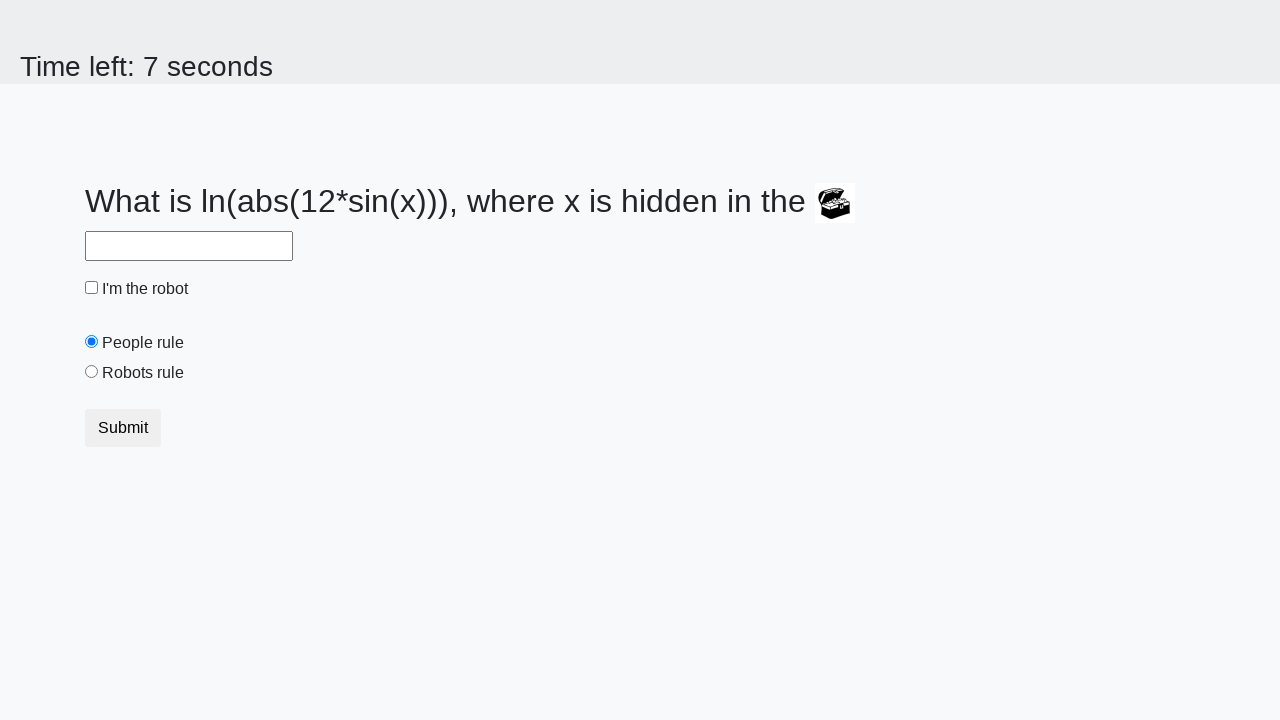